Tests nested frames interaction by filling an input field and clicking a link within nested iframes

Starting URL: https://ui.vision/demo/webtest/frames/

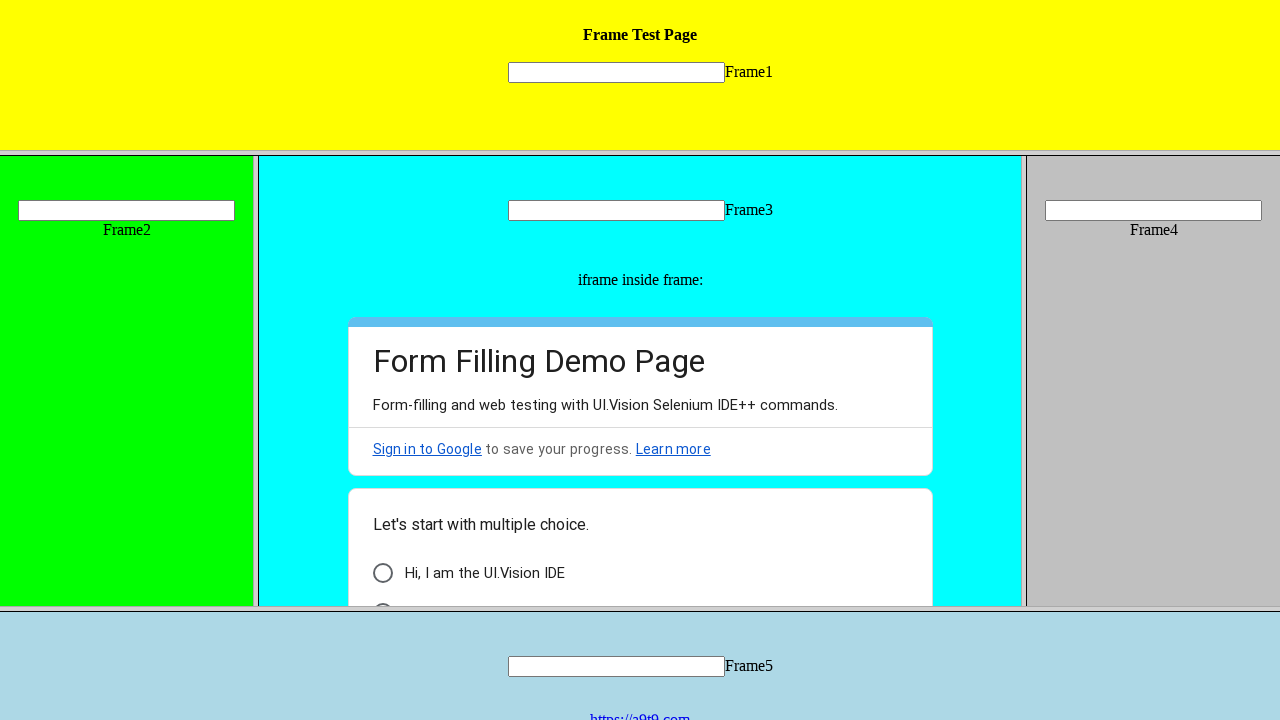

Located nested iframe within frame_3.html
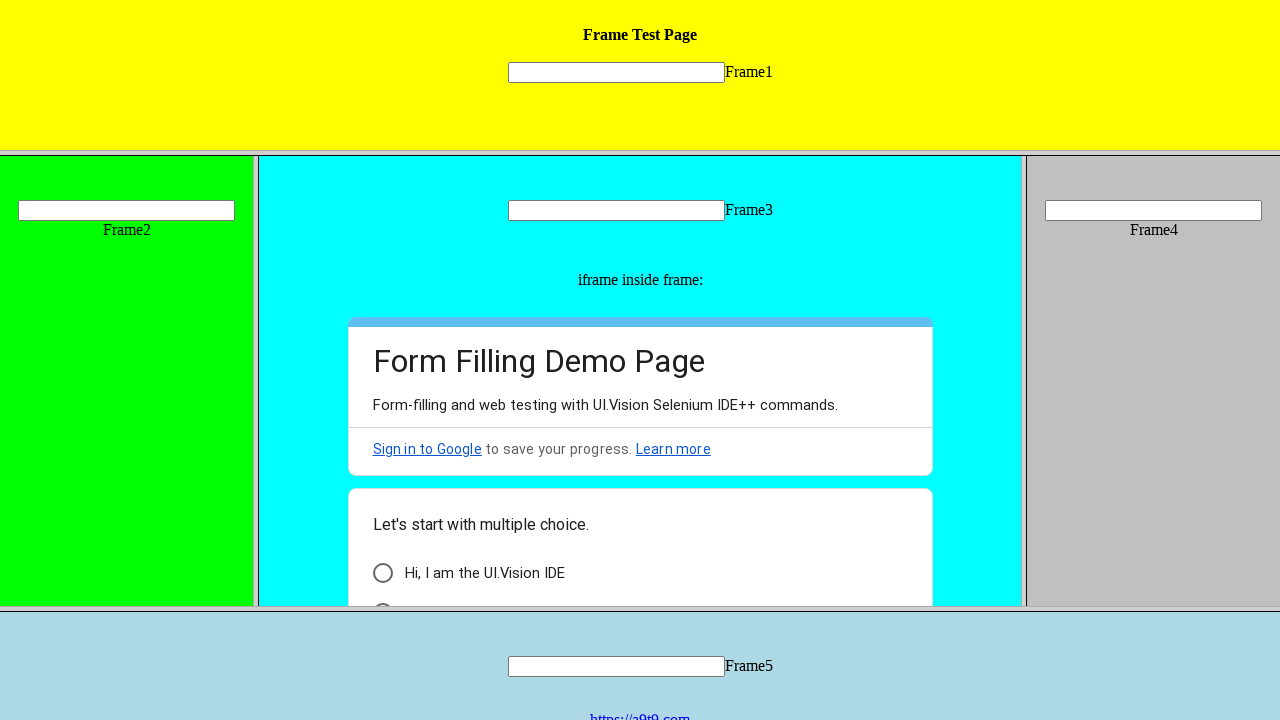

Filled 'Other response' input field with 'Other value' in nested frame on [src='frame_3.html'] >> internal:control=enter-frame >> xpath=//iframe[contains(
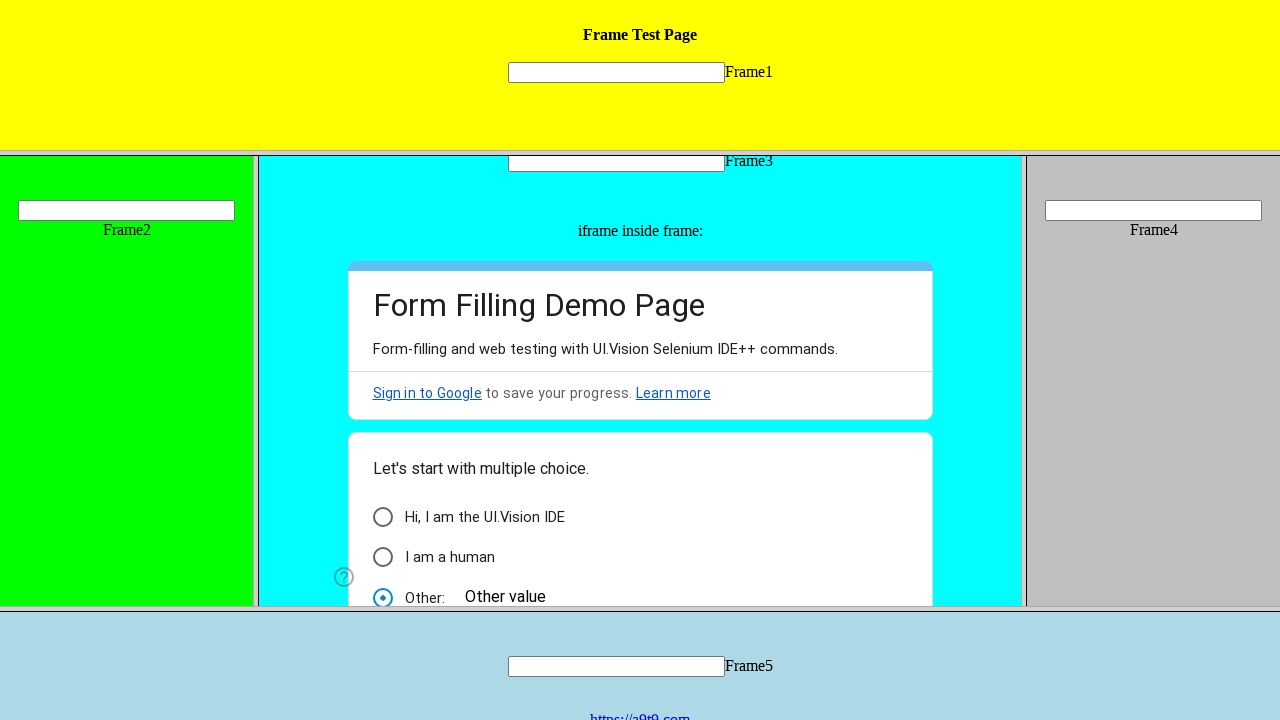

Clicked 'Form Autofilling' link within nested frame at (458, 431) on [src='frame_3.html'] >> internal:control=enter-frame >> xpath=//iframe[contains(
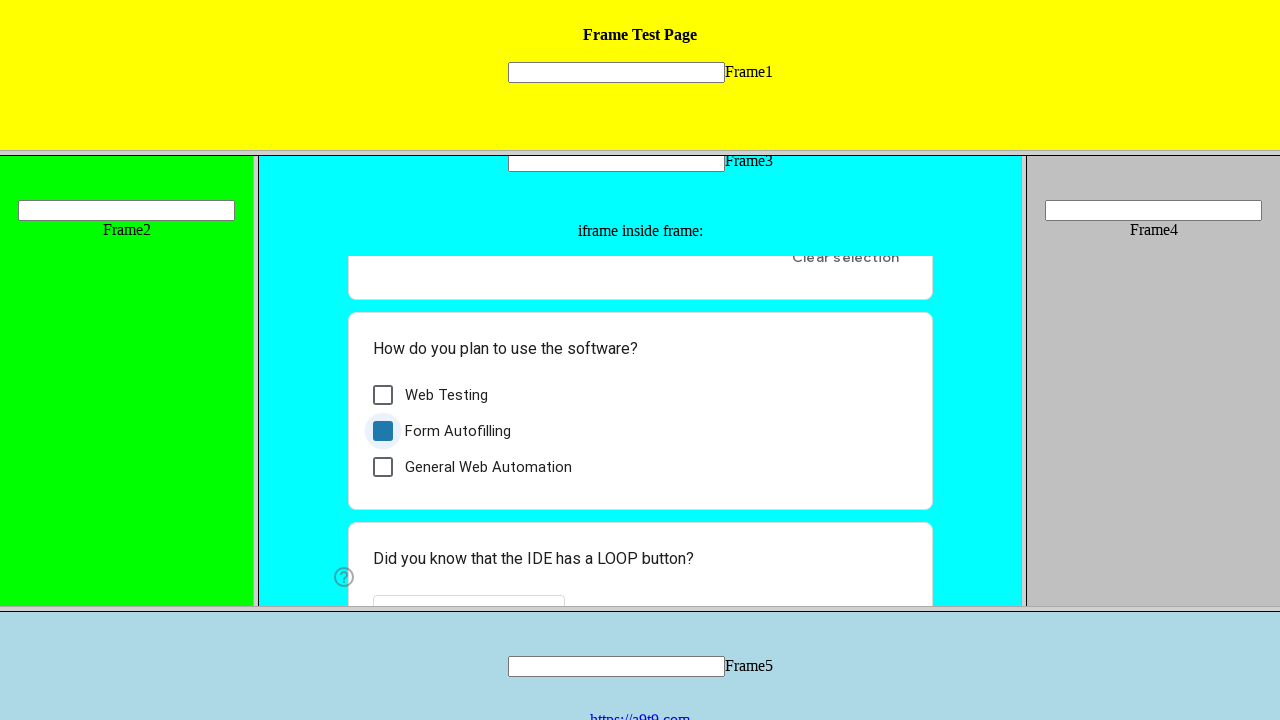

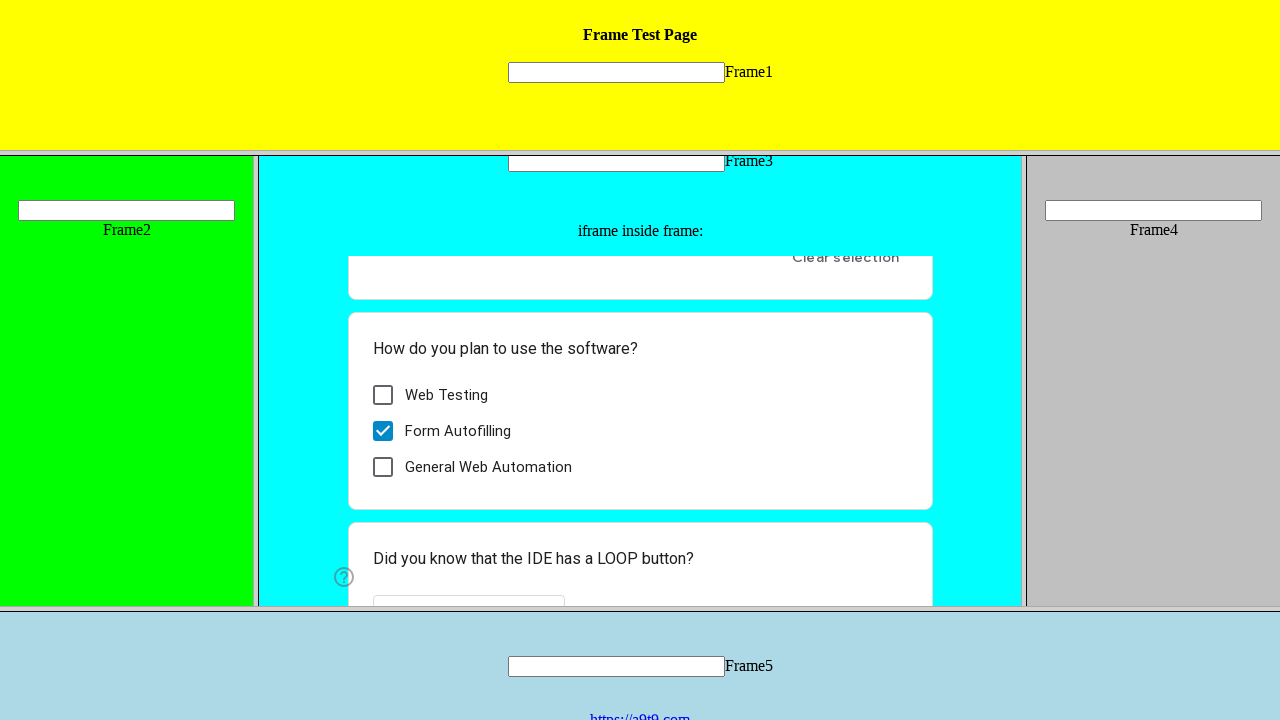